Simple browser test that navigates to Microsoft homepage and sets the window to fullscreen mode

Starting URL: https://www.microsoft.com

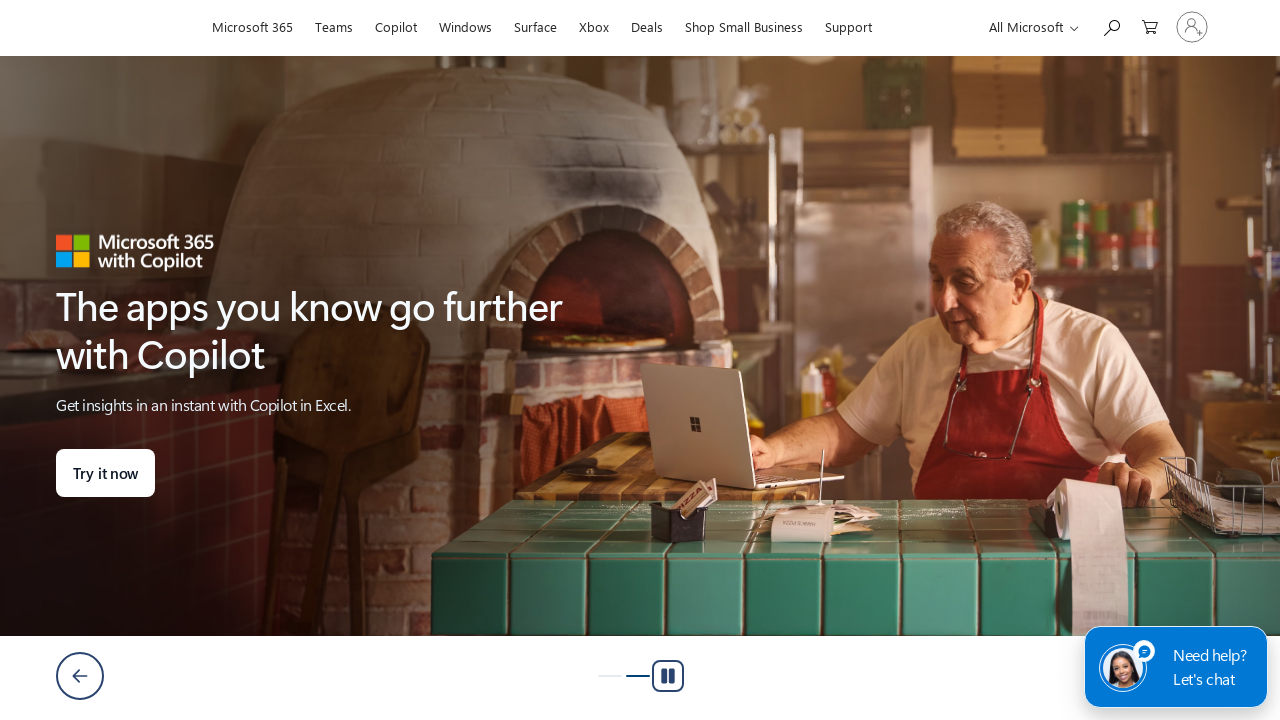

Set viewport to fullscreen-like size (1920x1080)
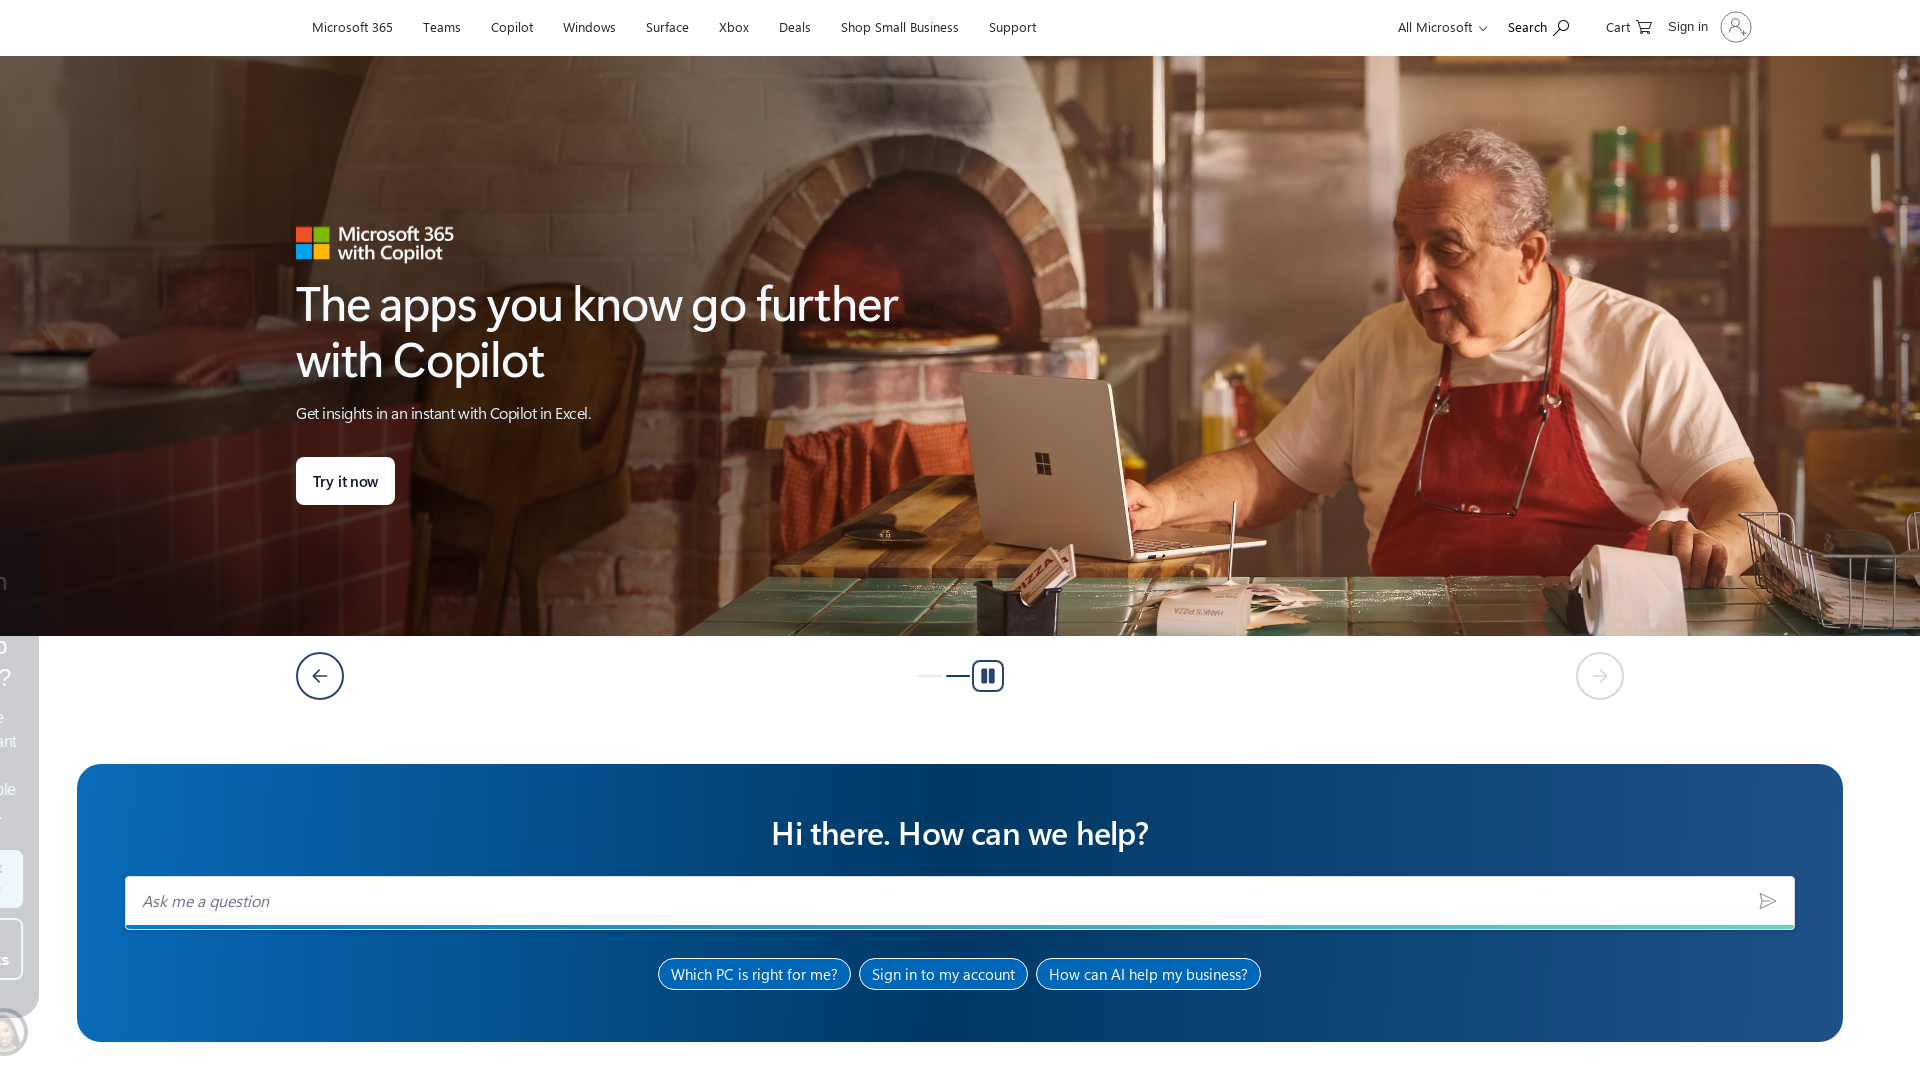

Waited for page to fully load
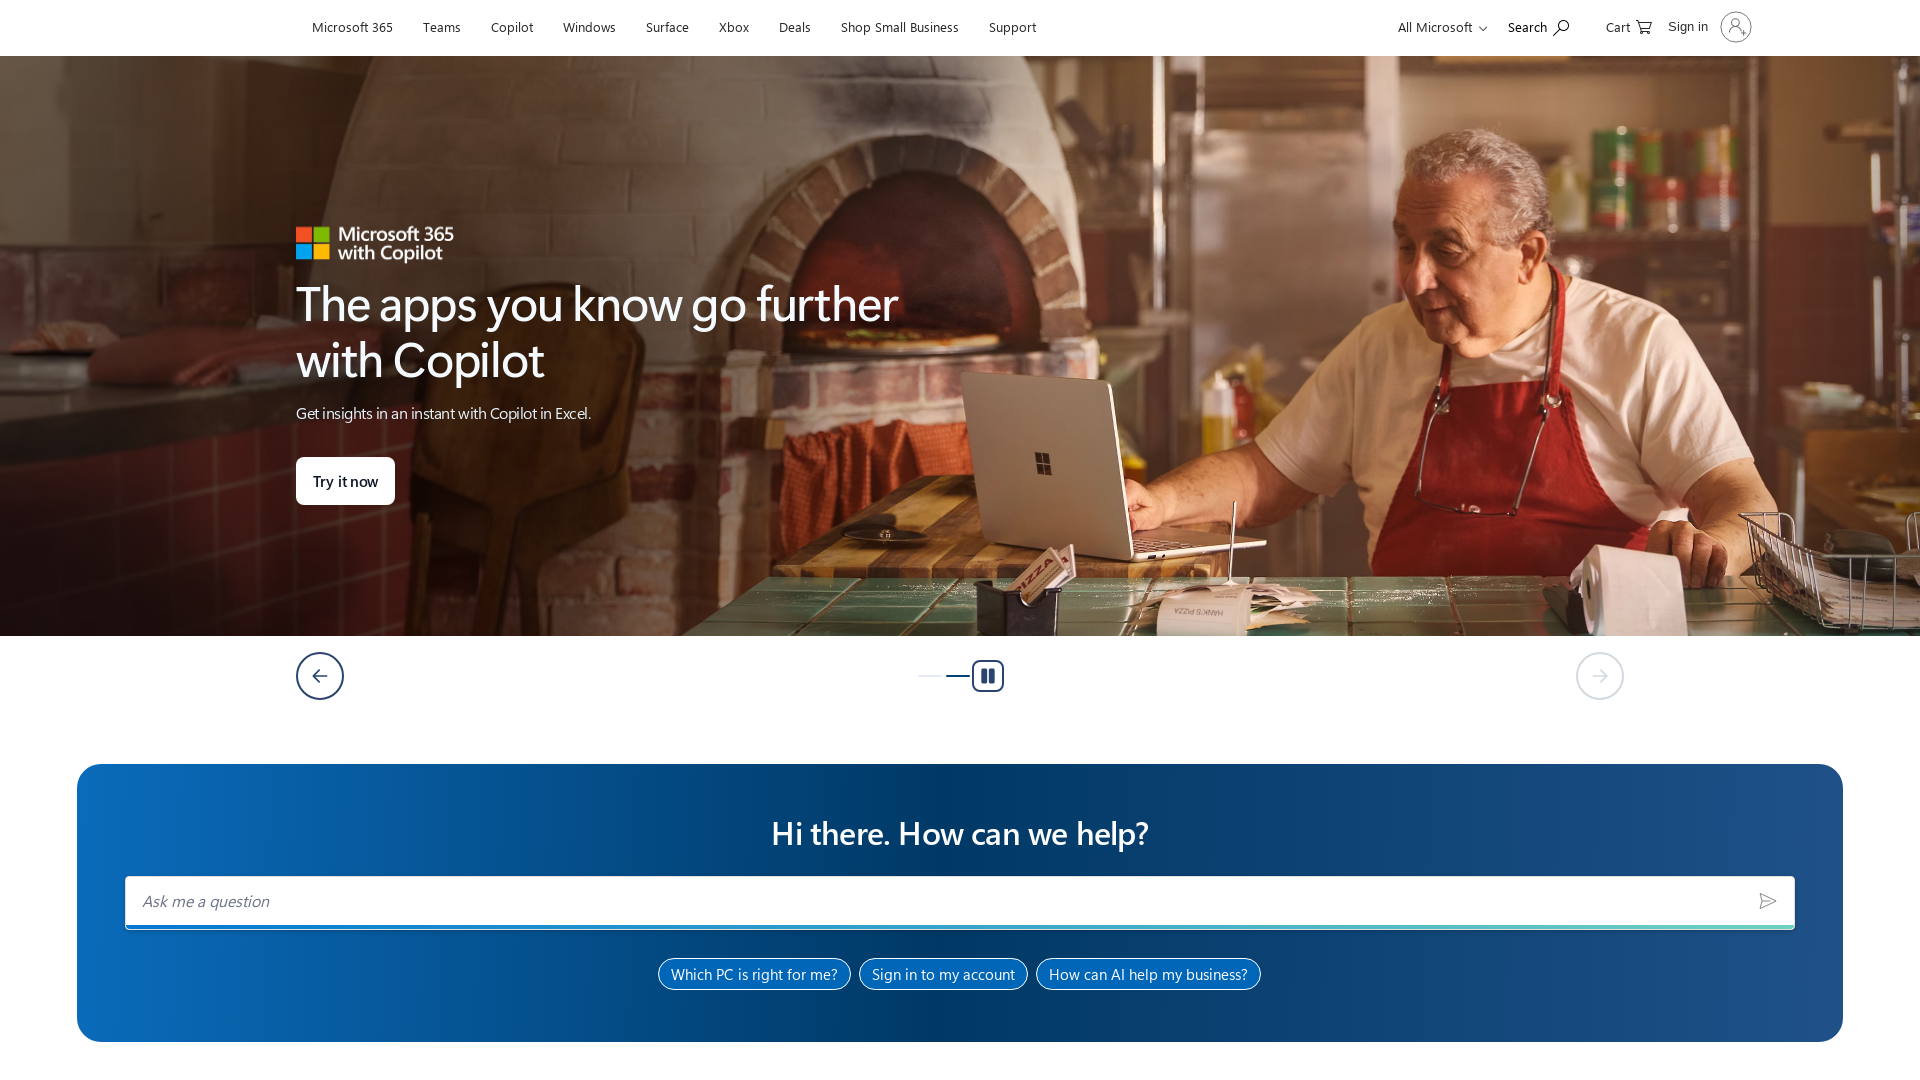

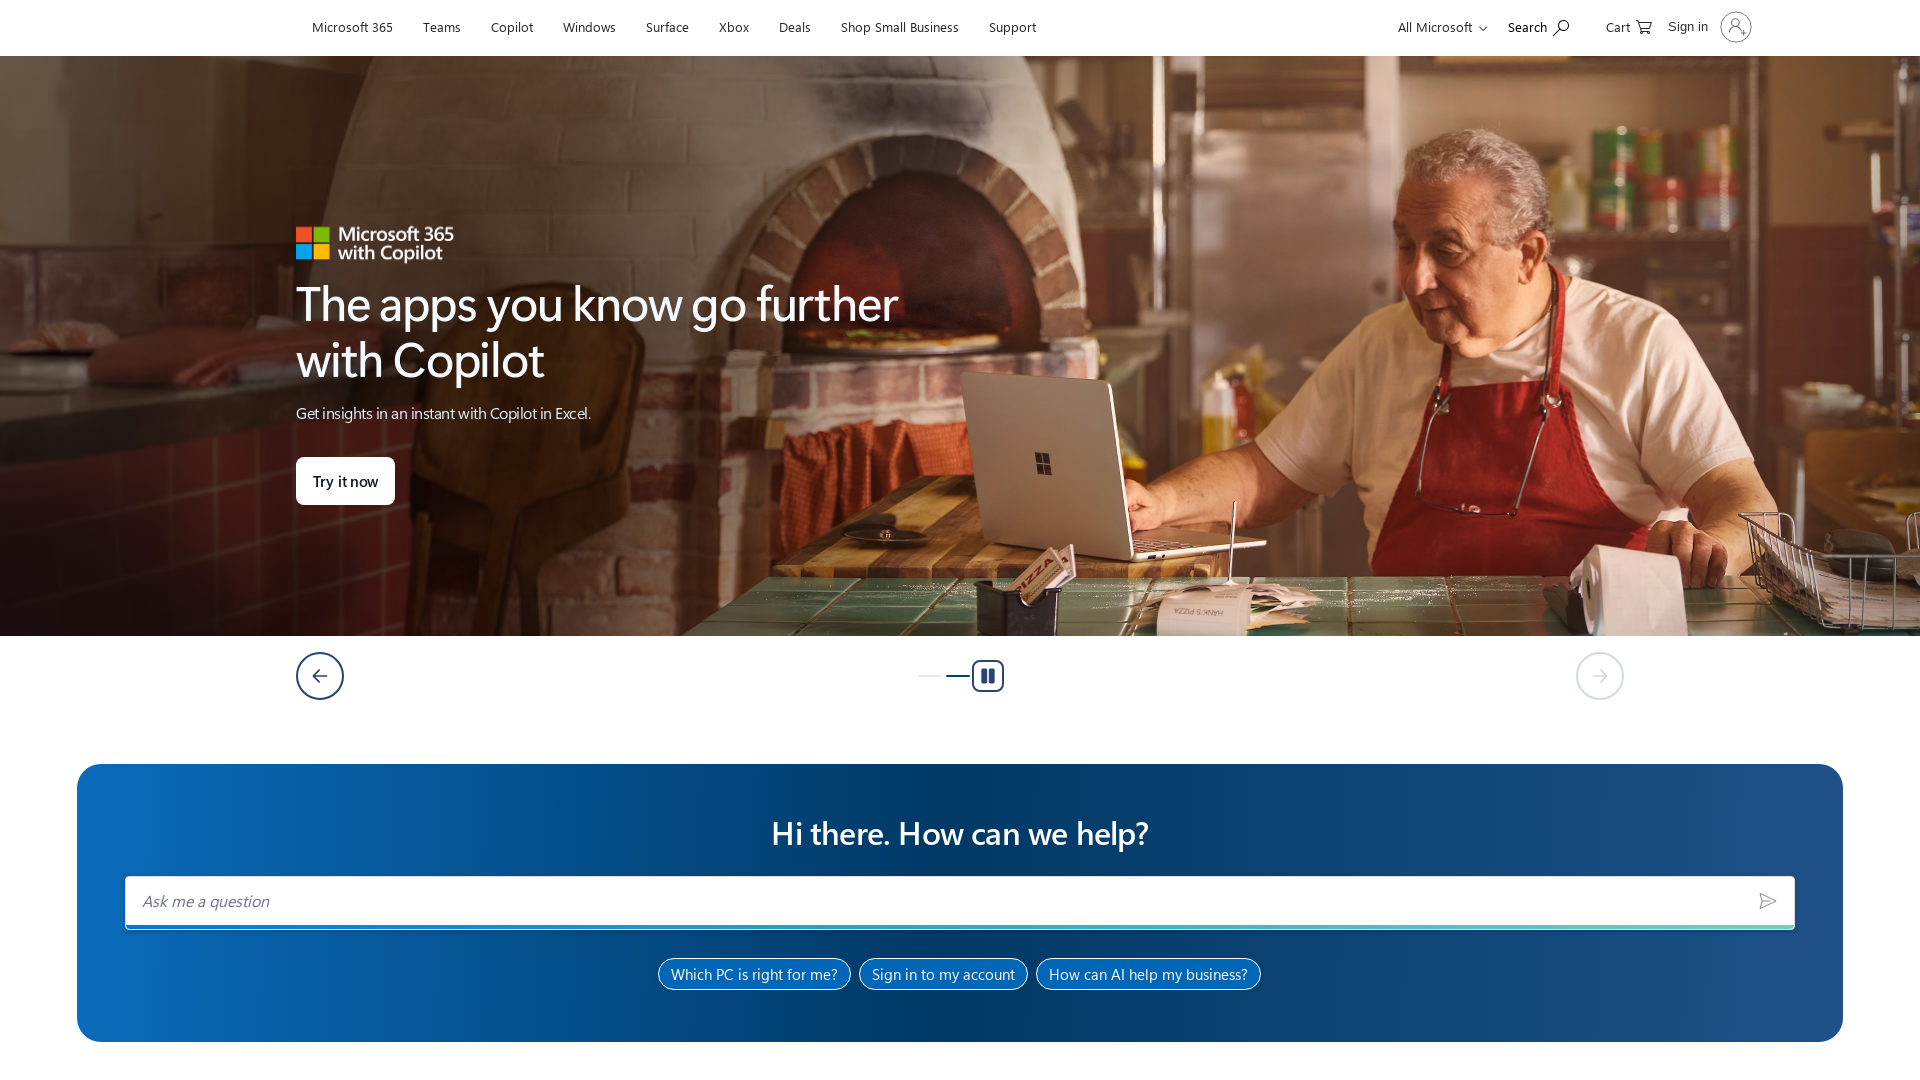